Tests navigation to the Challenging DOM page by clicking the link and verifying the URL contains "challenging_dom"

Starting URL: https://the-internet.herokuapp.com/

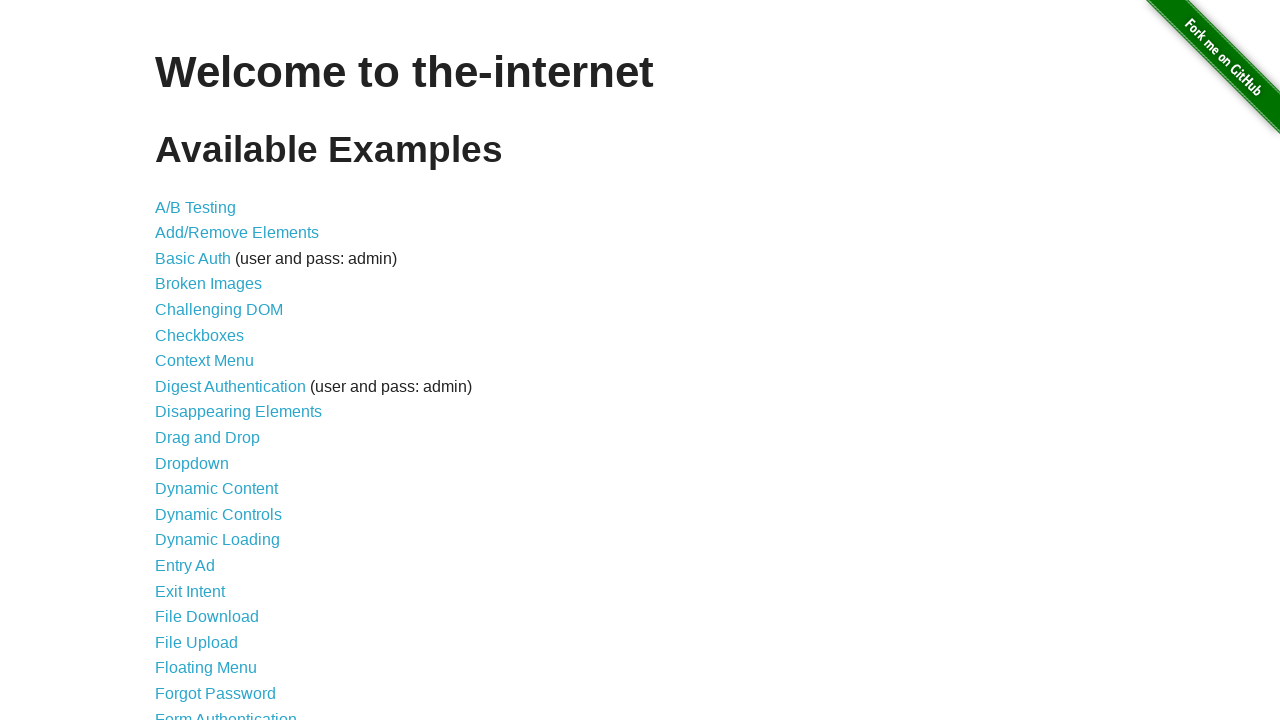

Clicked on the Challenging DOM navigation link at (219, 310) on a[href='/challenging_dom']
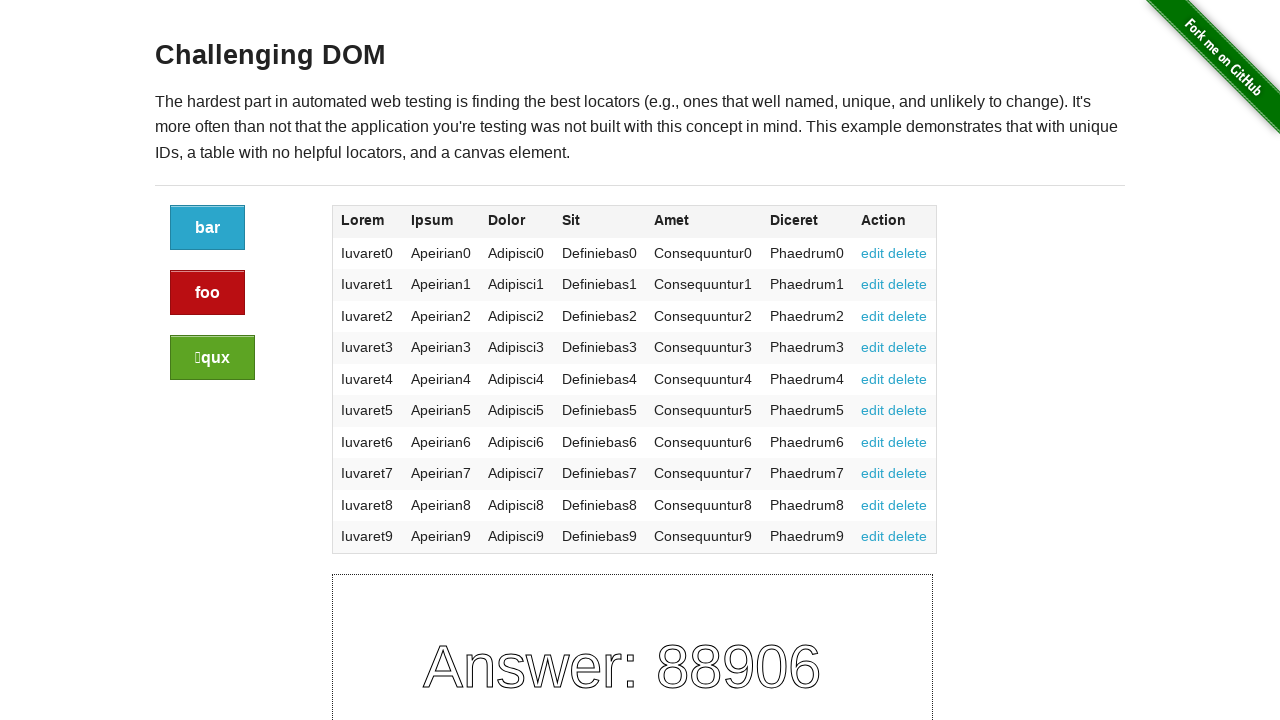

Waited for URL to contain challenging_dom
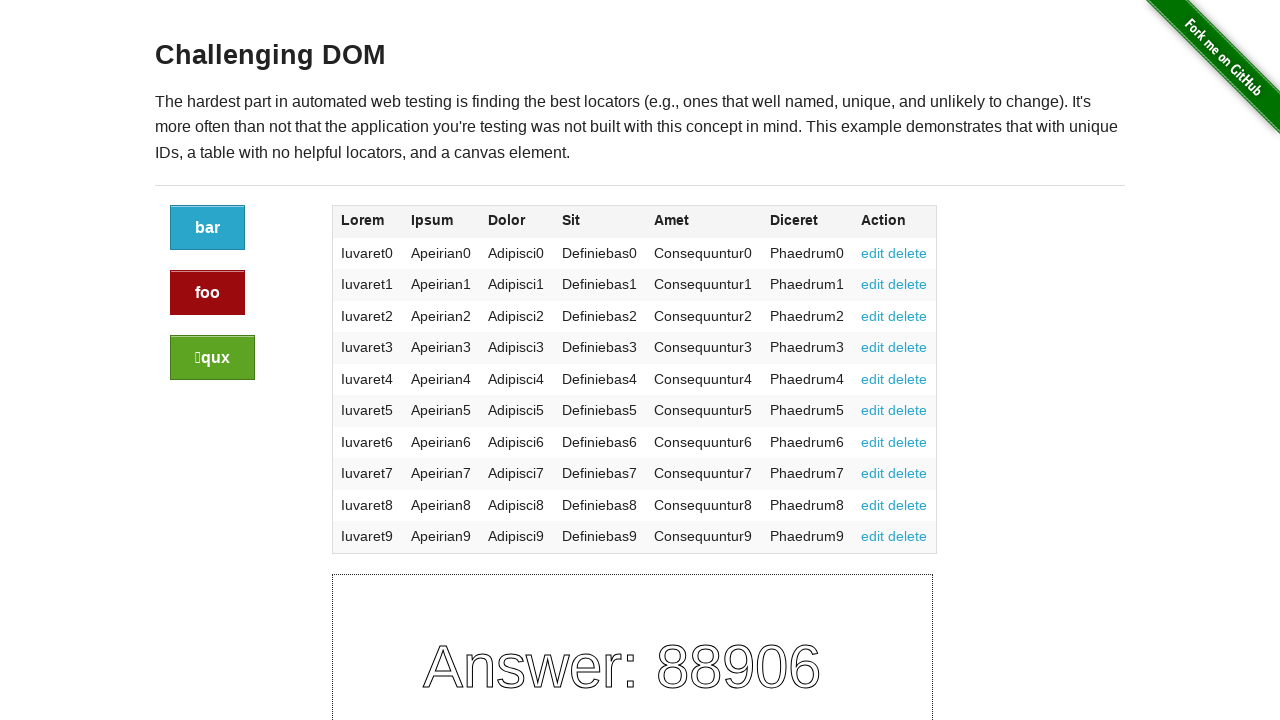

Asserted that URL contains 'challenging_dom'
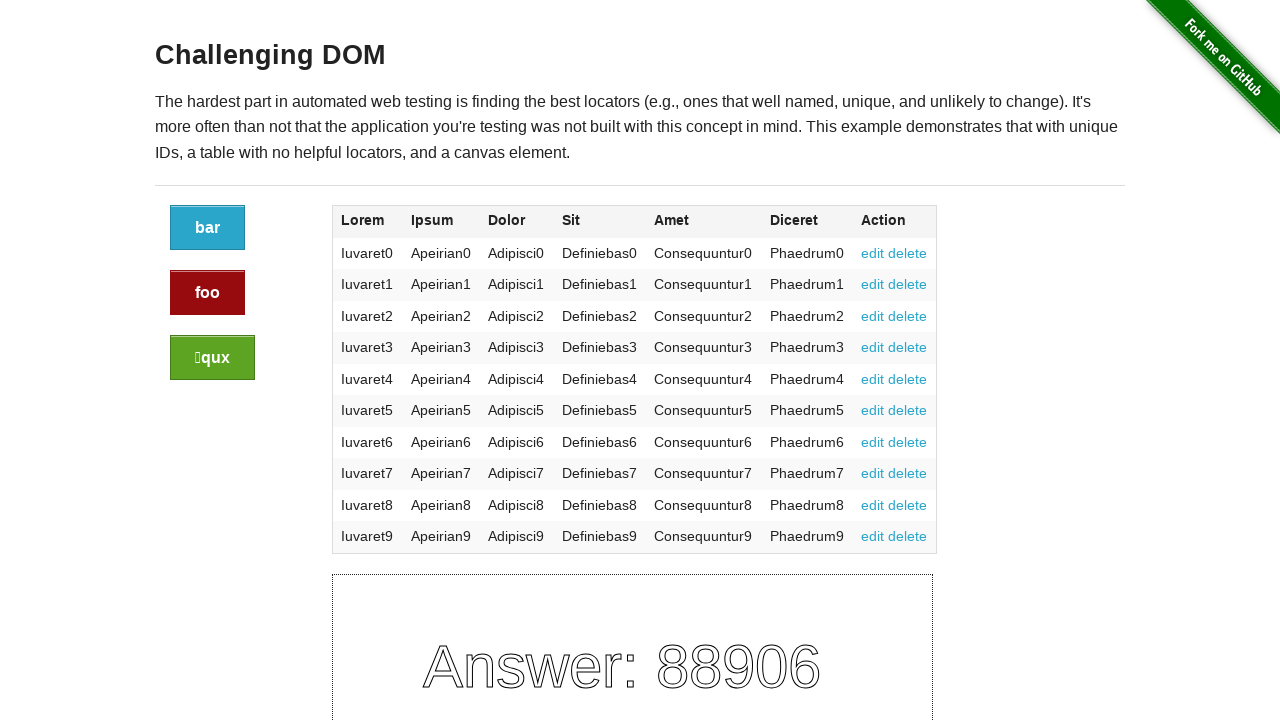

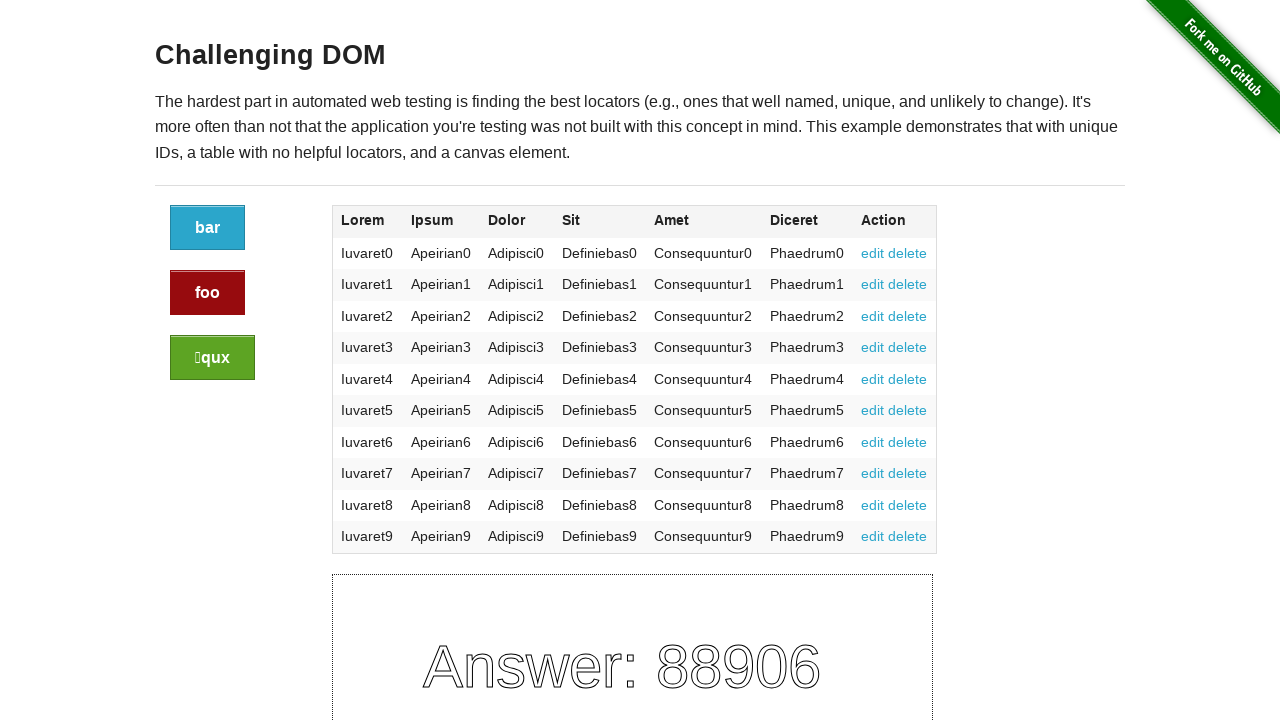